Tests a checkout form by filling in personal information (name, address, email), selecting country and state from dropdowns, and entering payment details (credit card number, expiration, CVV), then clicking the proceed button to submit the form.

Starting URL: https://getbootstrap.com/docs/4.0/examples/checkout/

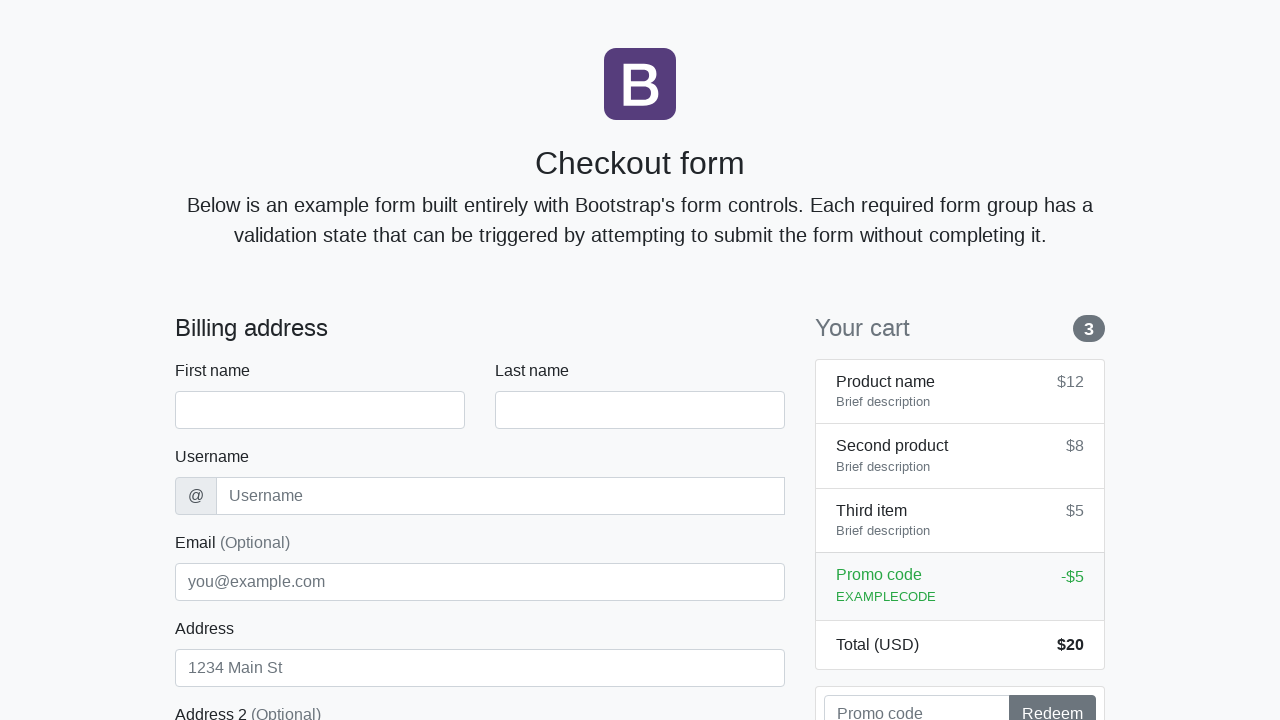

Waited for checkout form to load
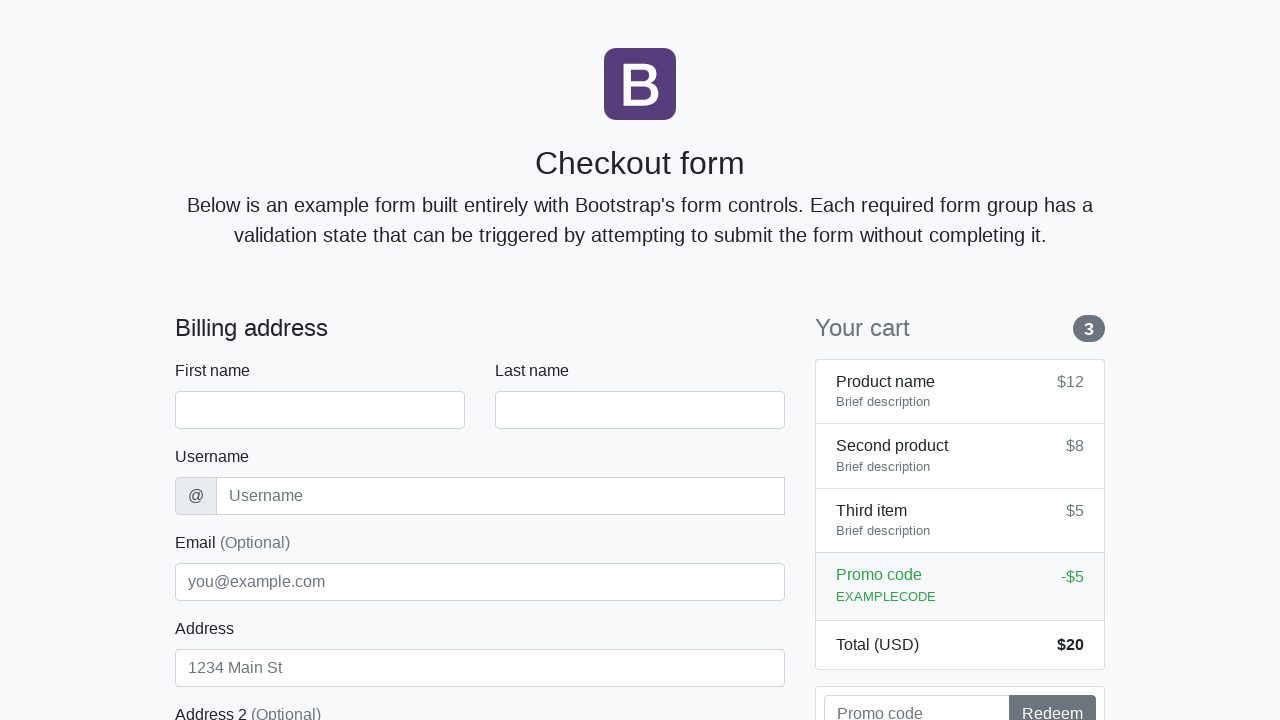

Filled first name field with 'Marcus' on #firstName
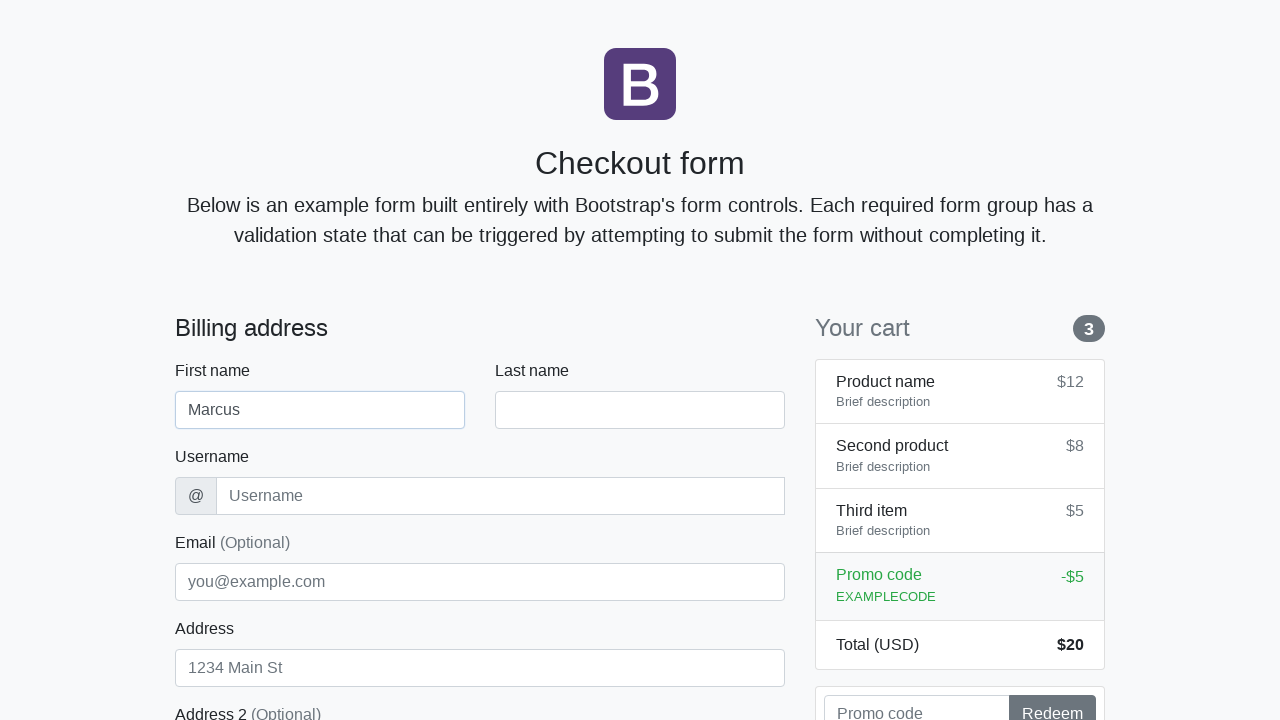

Filled last name field with 'Johnson' on #lastName
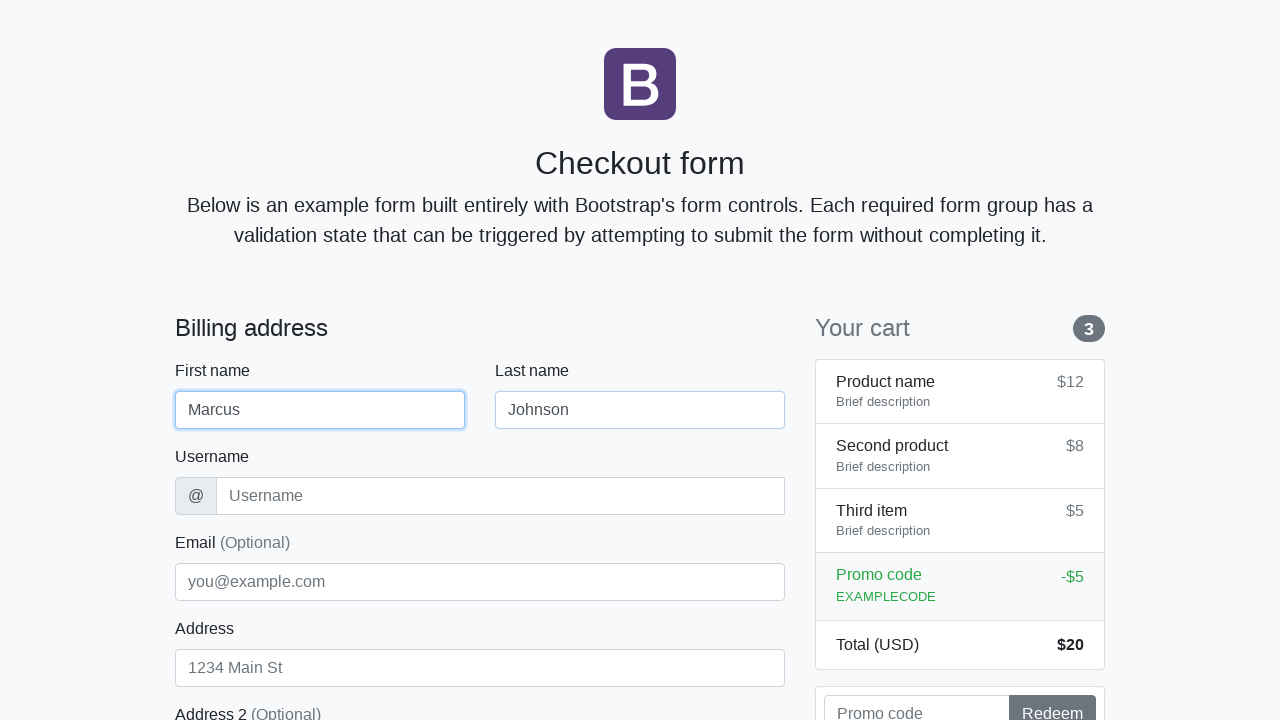

Filled username field with 'mjohnson2024' on #username
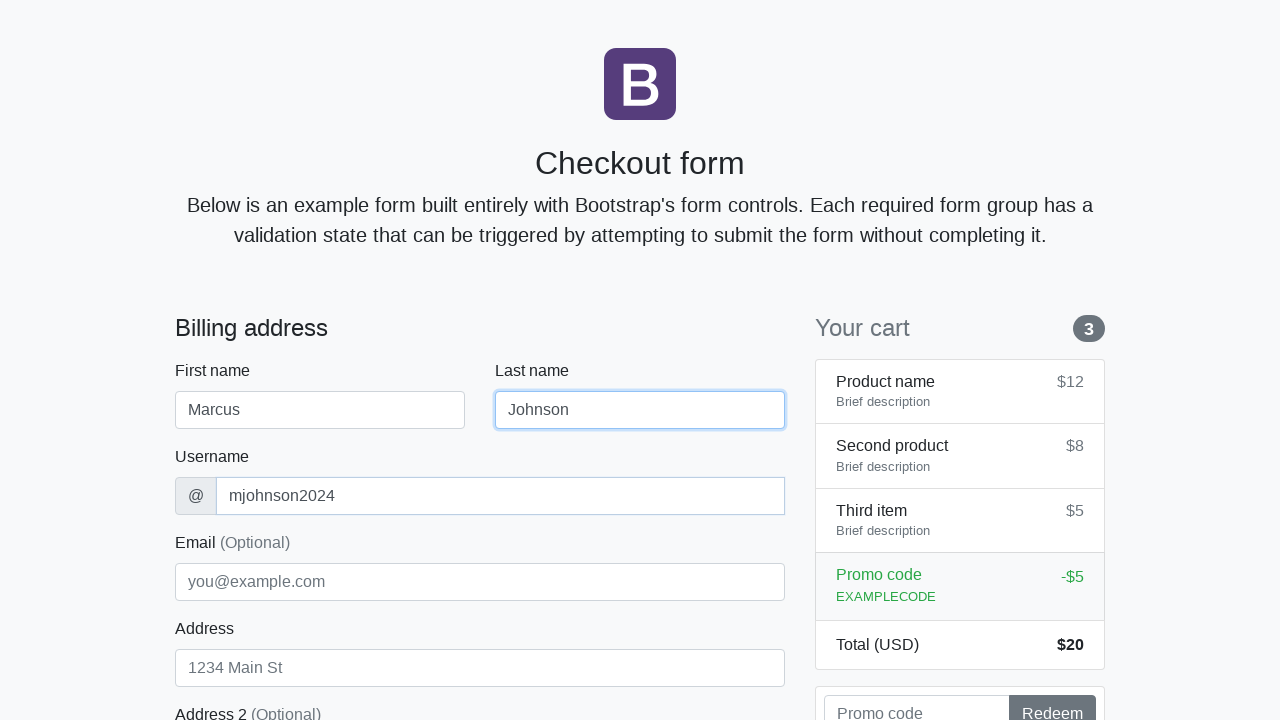

Filled address field with '742 Maple Avenue' on #address
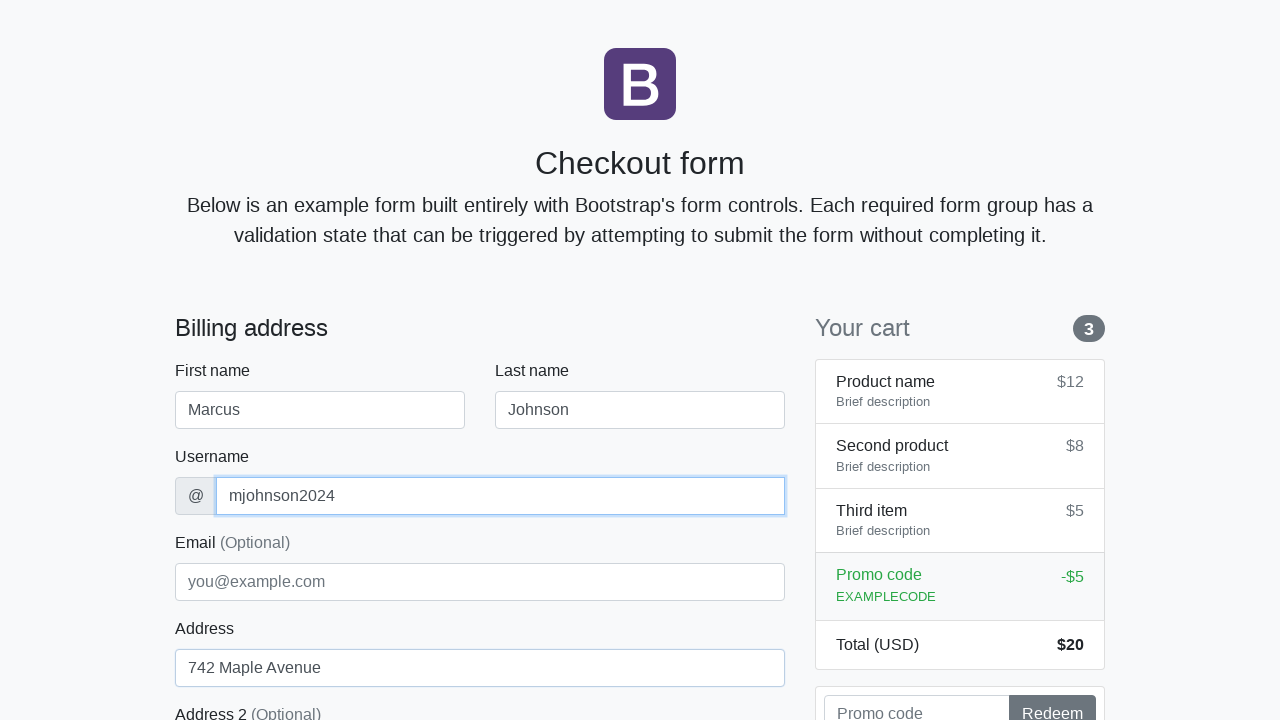

Filled email field with 'marcus.johnson@testmail.com' on #email
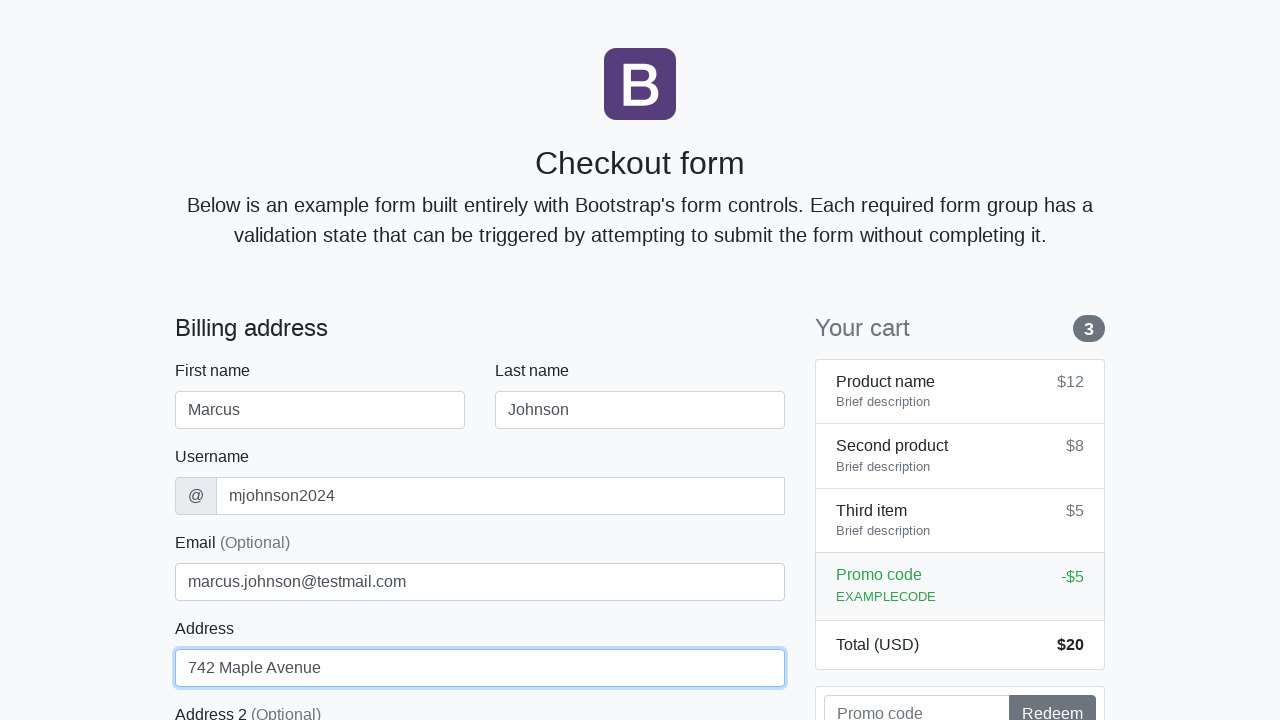

Selected 'United States' from country dropdown on #country
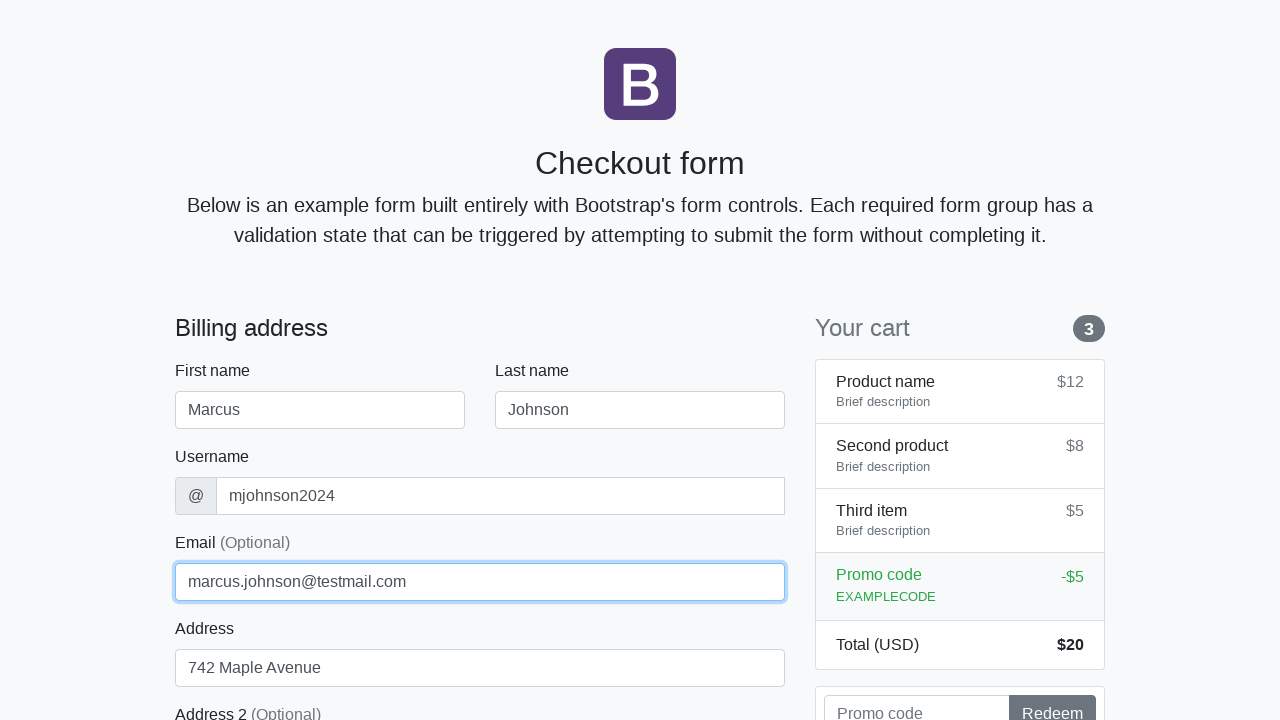

Selected 'California' from state dropdown on #state
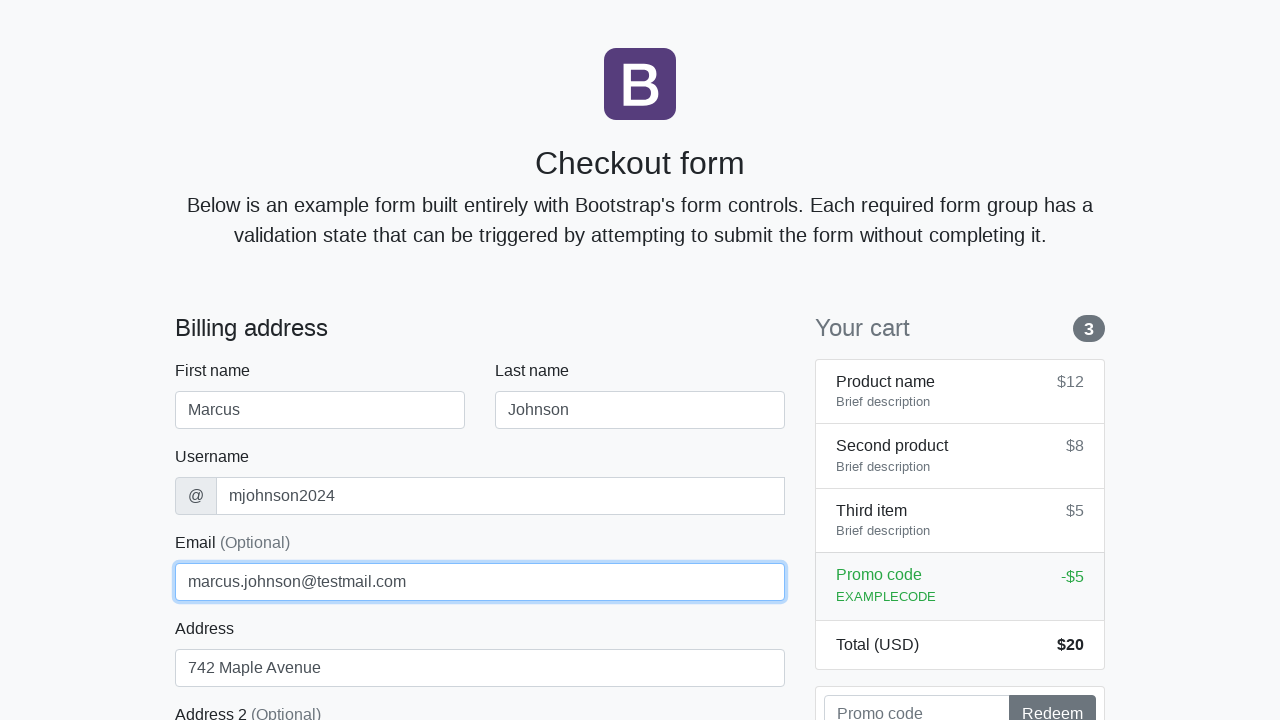

Filled zip code field with '90210' on #zip
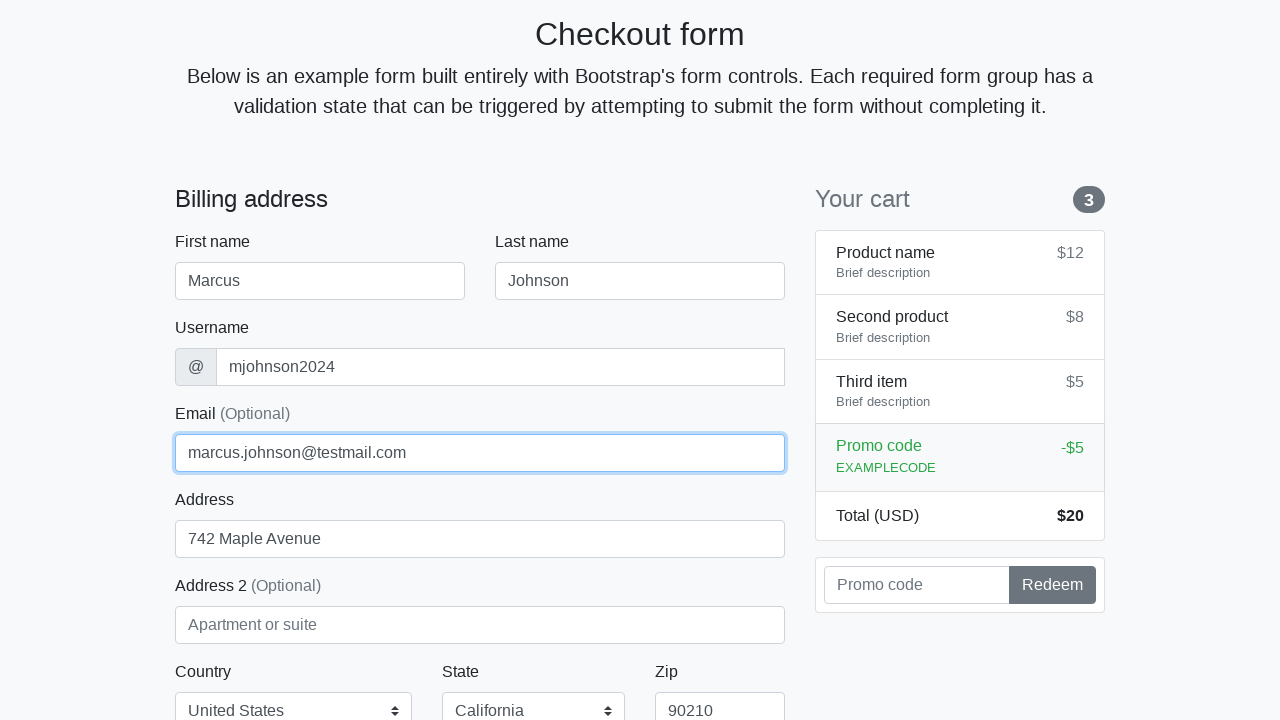

Filled credit card name field with 'Marcus Johnson' on #cc-name
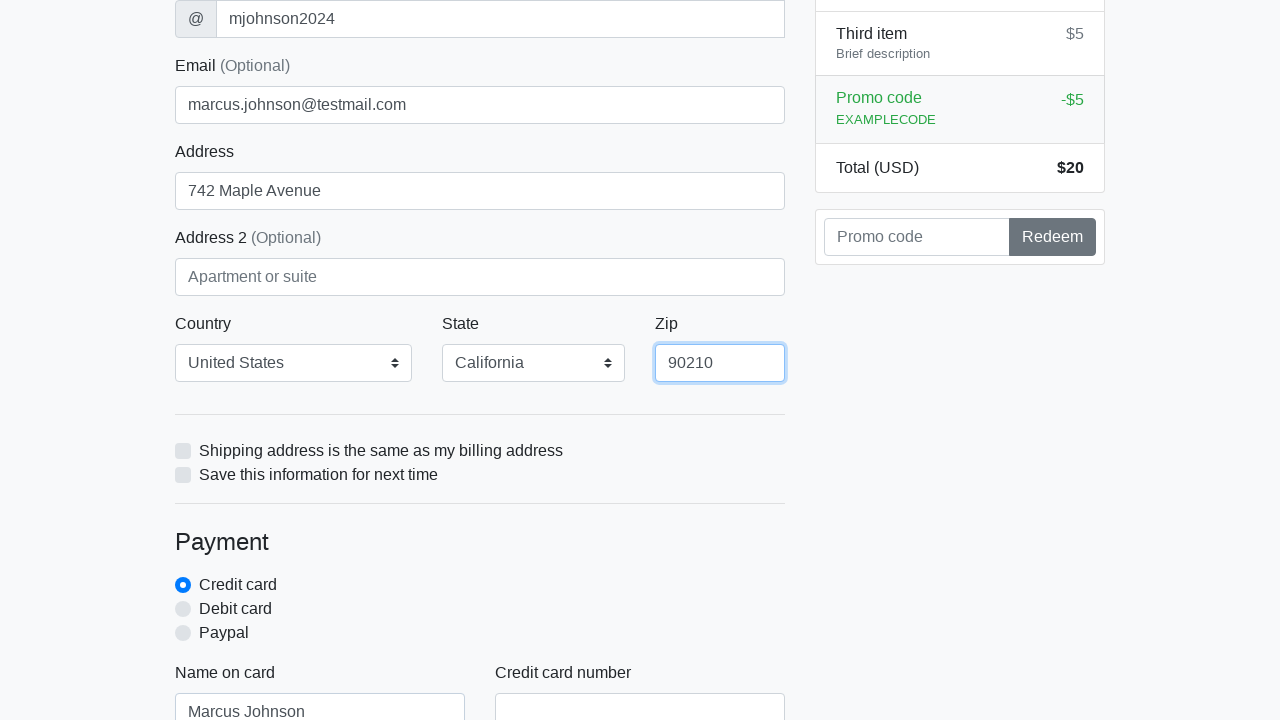

Filled credit card number field with '4532015112830366' on #cc-number
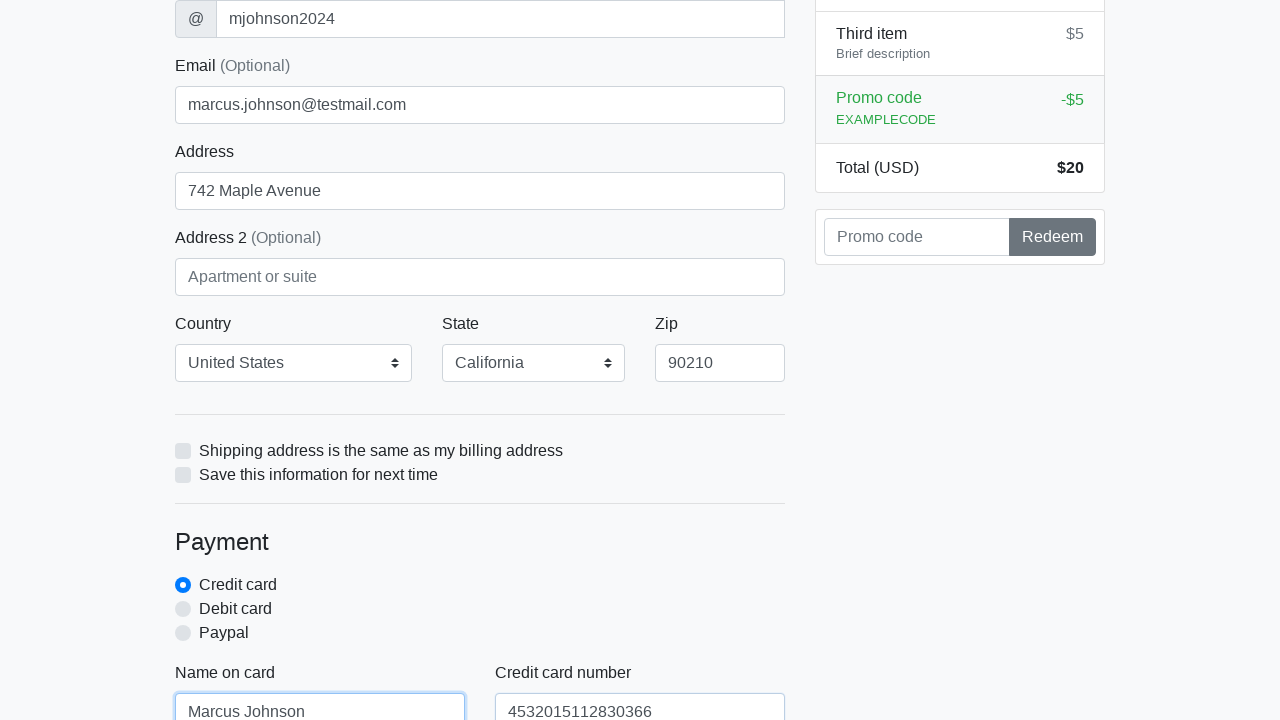

Filled credit card expiration field with '12/2025' on #cc-expiration
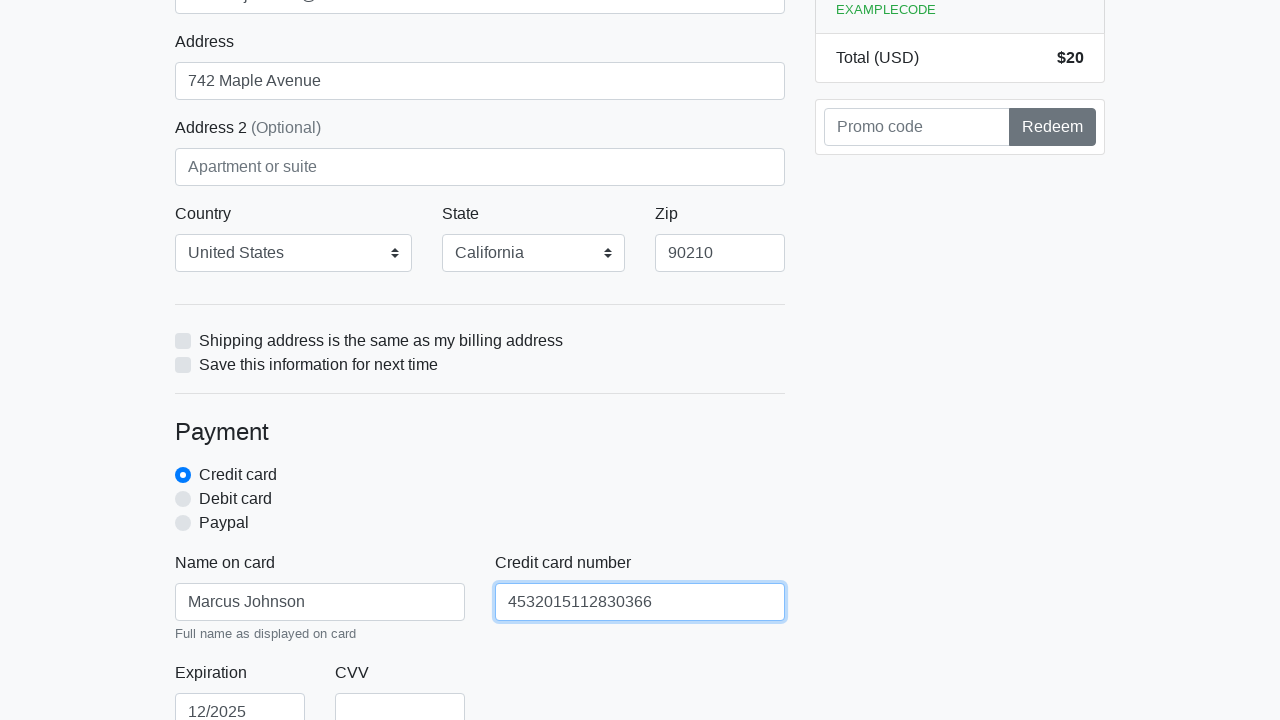

Filled CVV field with '456' on #cc-cvv
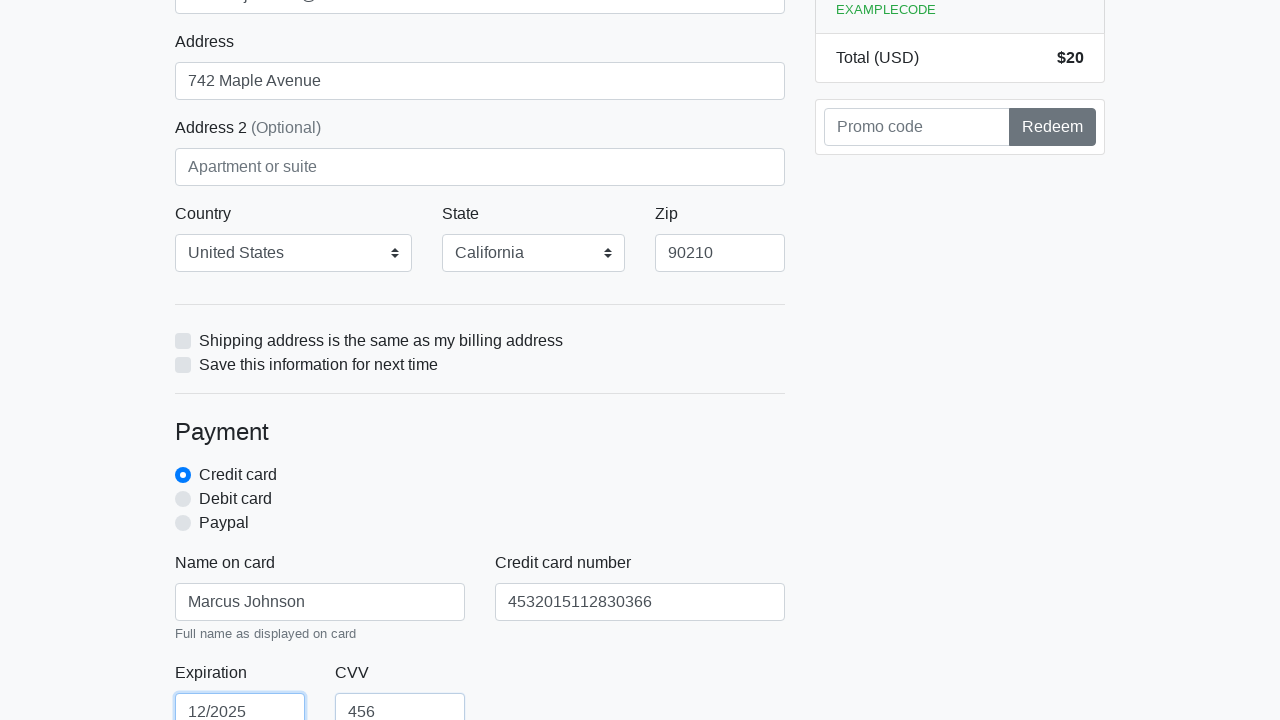

Clicked the proceed button to submit checkout form at (480, 500) on xpath=/html/body/div/div[2]/div[2]/form/button
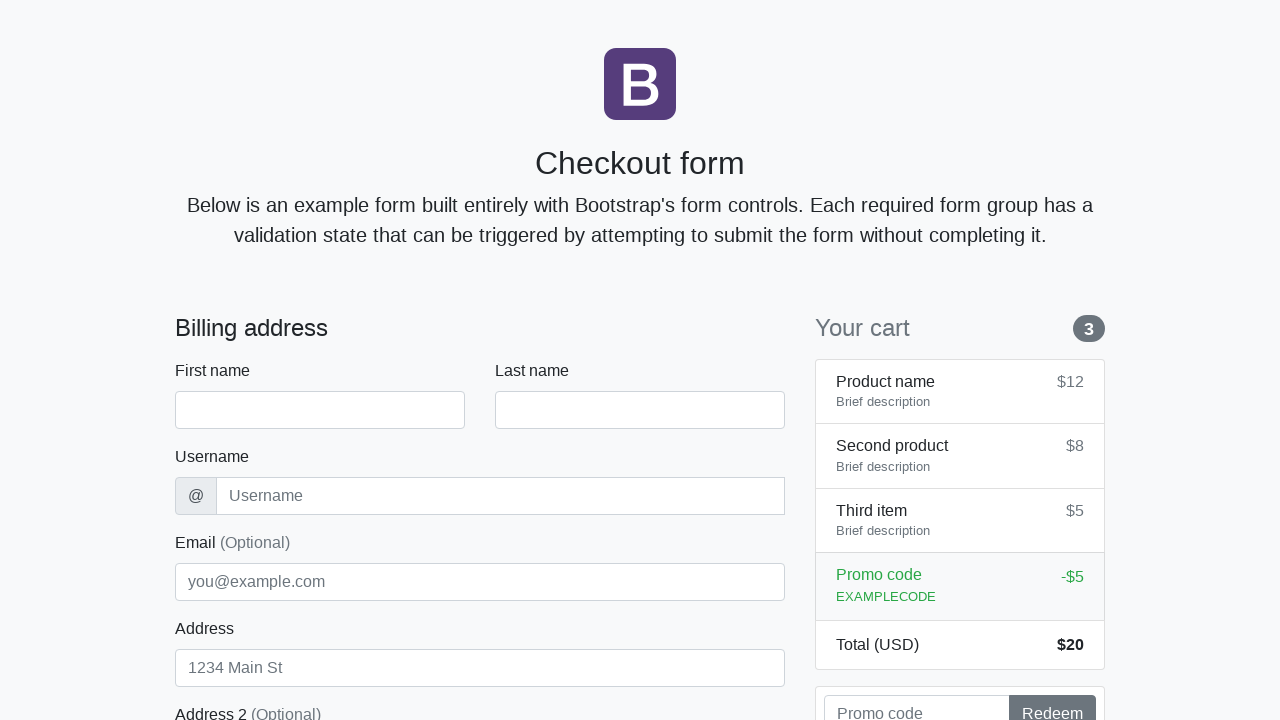

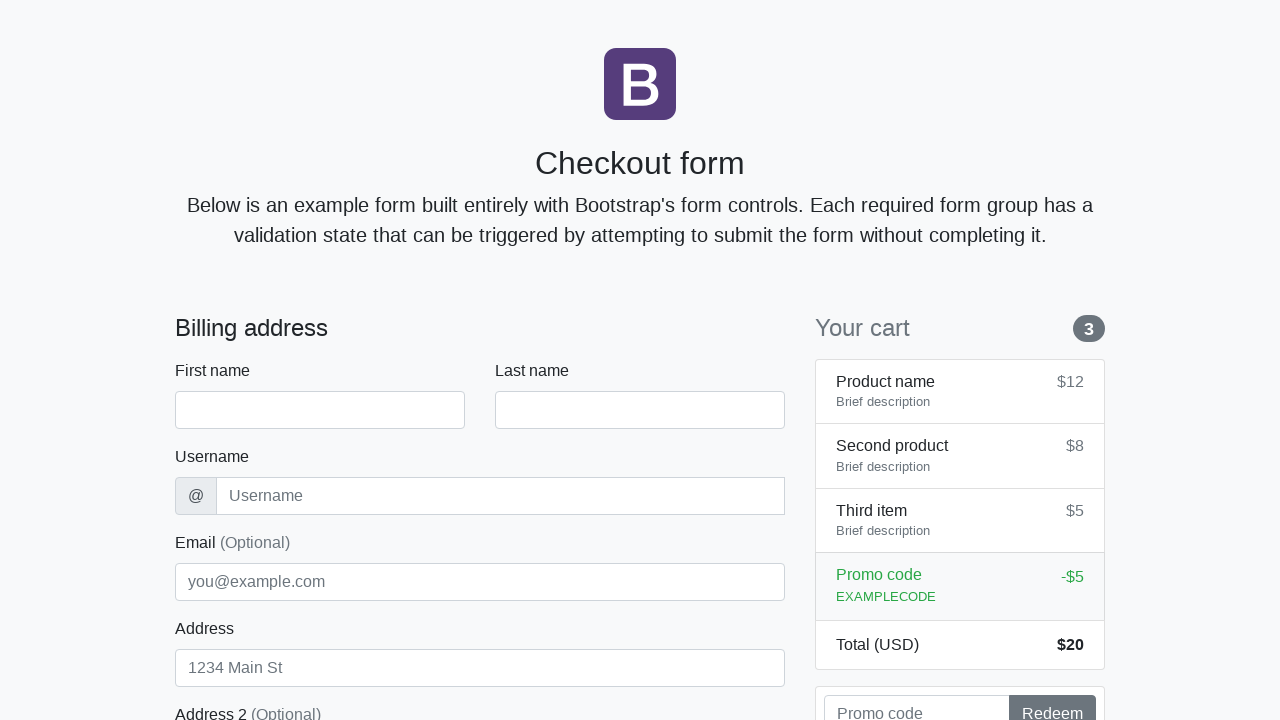